Tests various dropdown and form controls on a flight booking page including passenger count selection, departure/arrival city selection, auto-suggest dropdown, and checkbox interaction

Starting URL: https://rahulshettyacademy.com/dropdownsPractise/

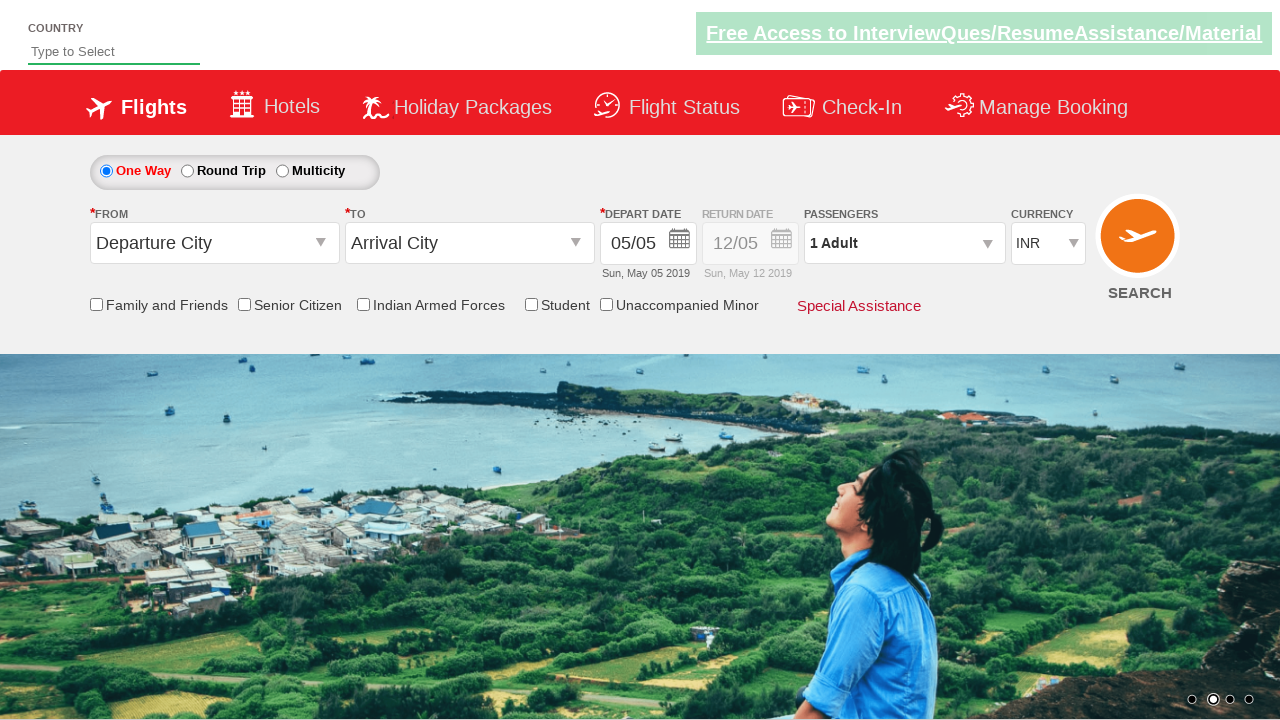

Clicked on passenger info dropdown at (904, 243) on #divpaxinfo
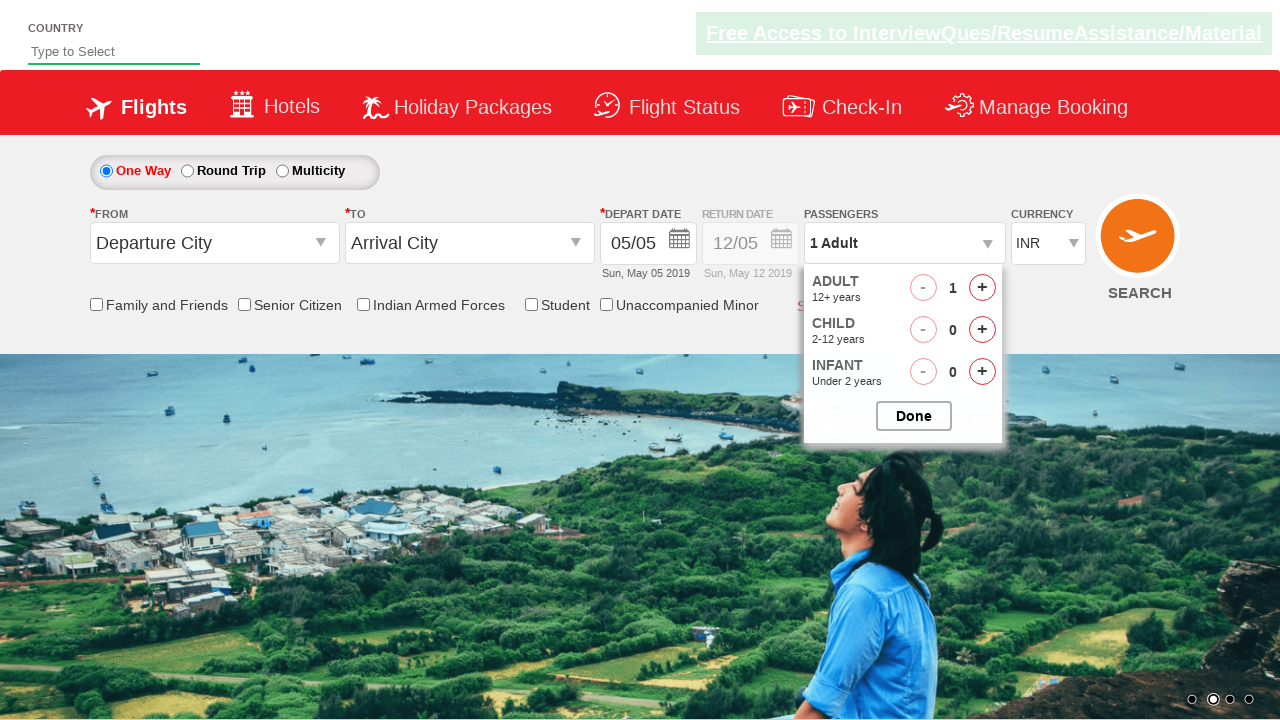

Clicked adult increment button (iteration 1/3) at (982, 288) on #hrefIncAdt
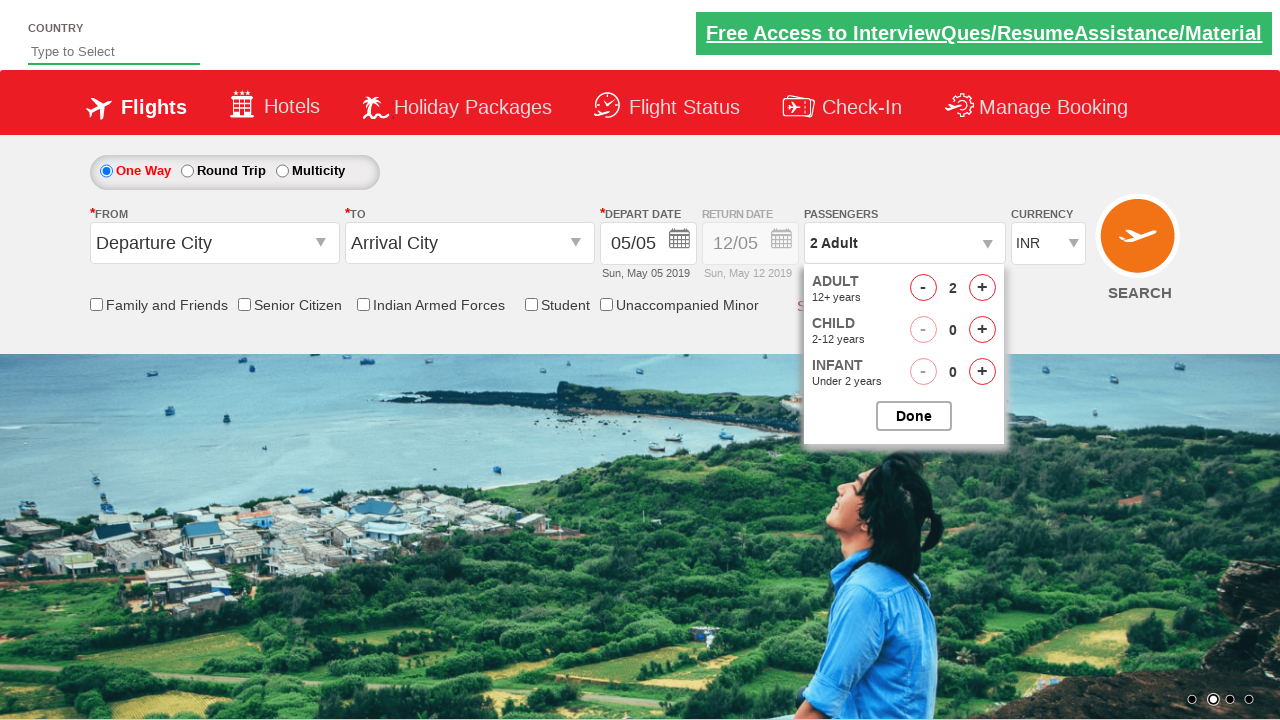

Clicked adult increment button (iteration 2/3) at (982, 288) on #hrefIncAdt
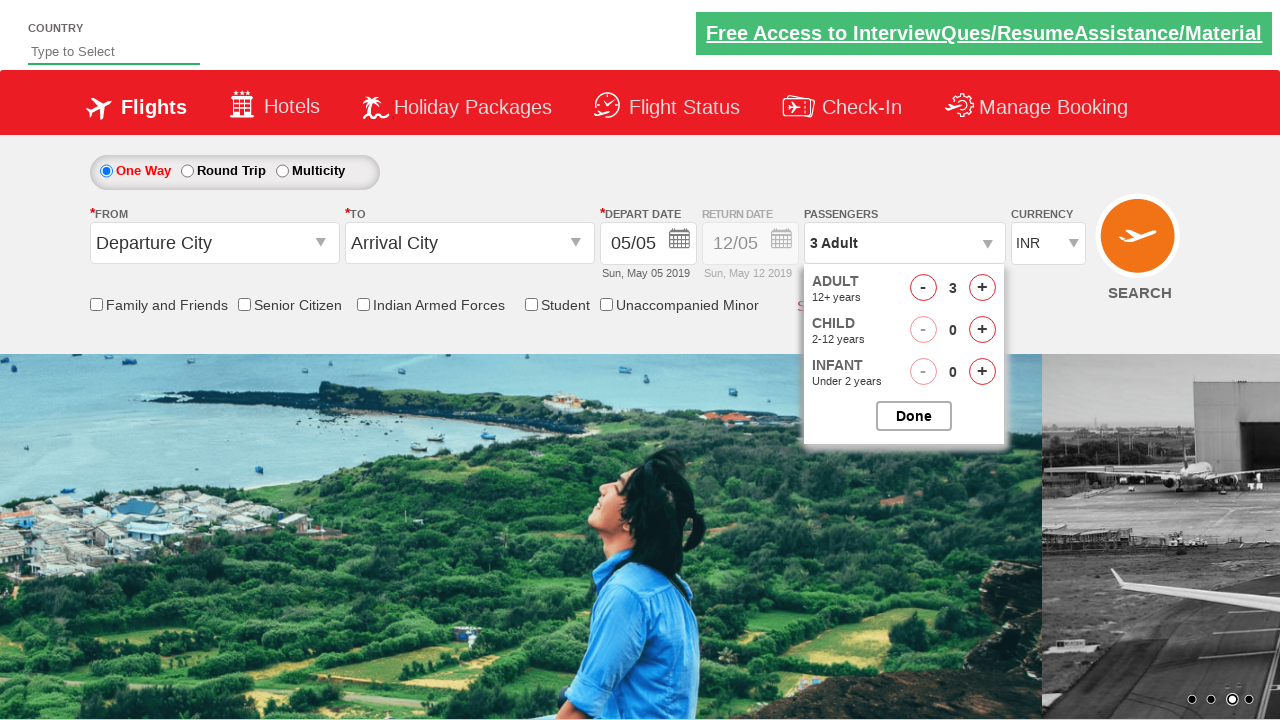

Clicked adult increment button (iteration 3/3) at (982, 288) on #hrefIncAdt
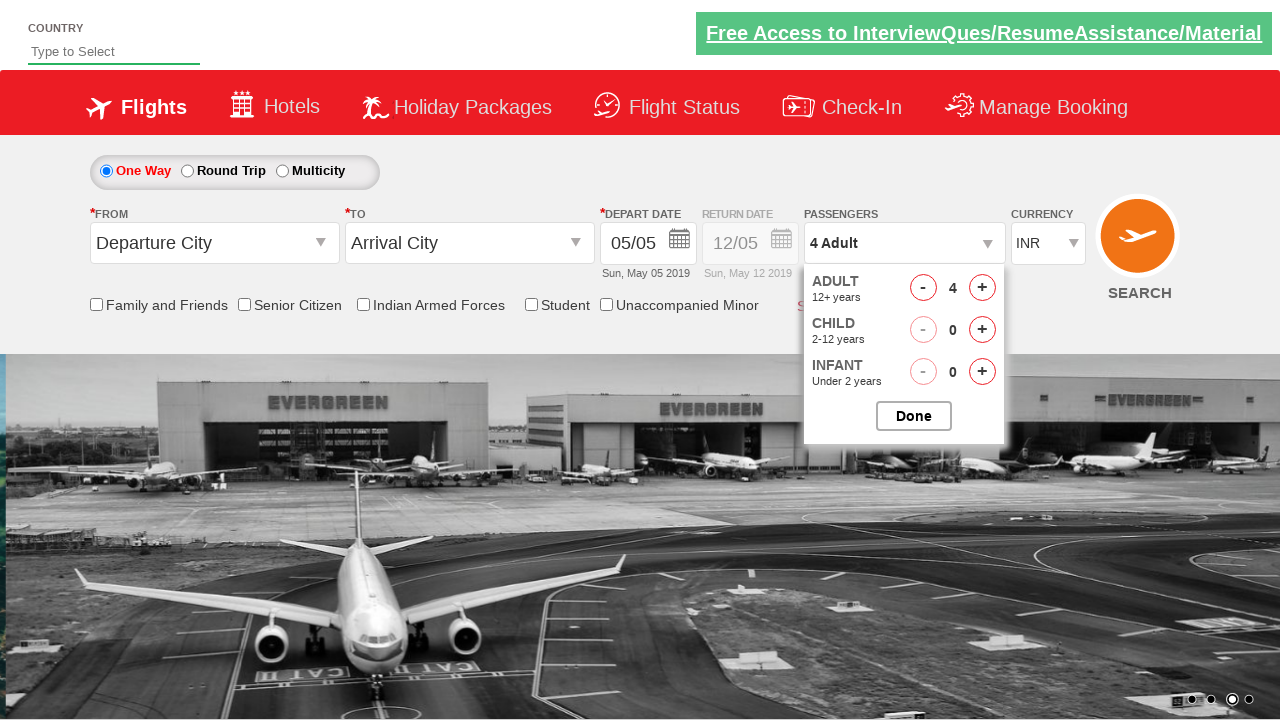

Closed passenger selection dropdown at (914, 416) on #btnclosepaxoption
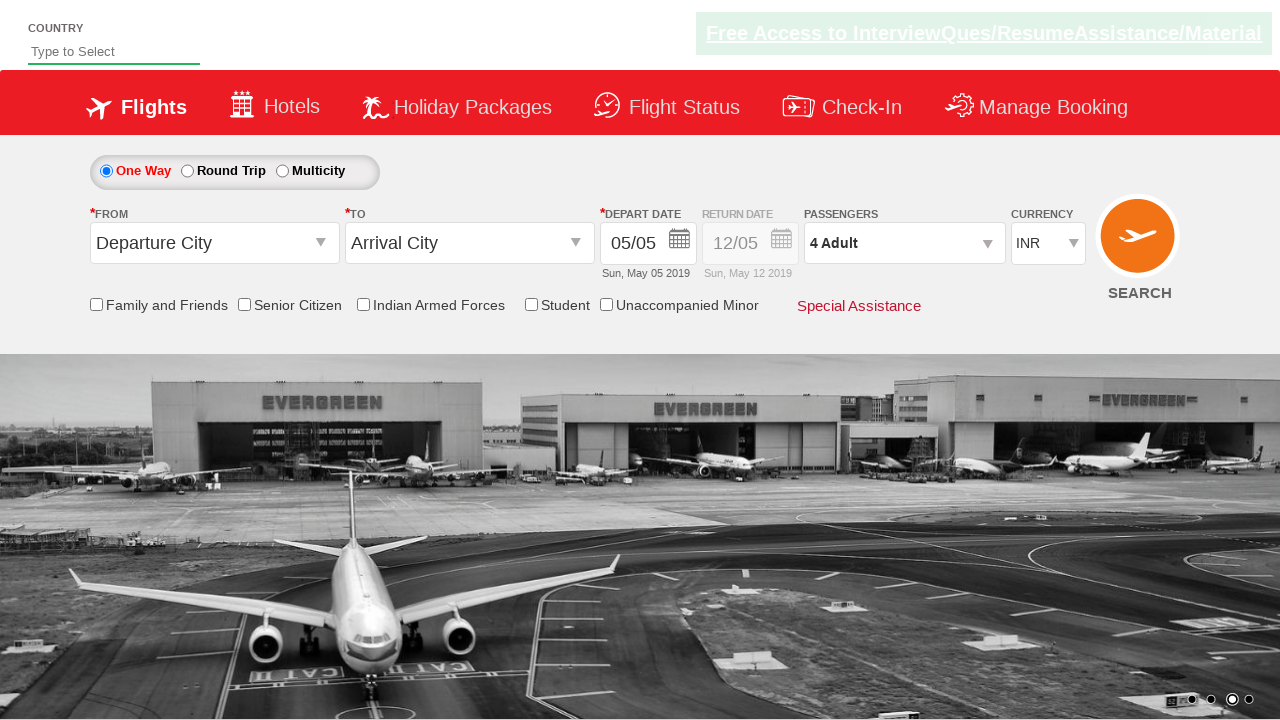

Clicked on departure city dropdown at (323, 244) on #ctl00_mainContent_ddl_originStation1_CTXTaction
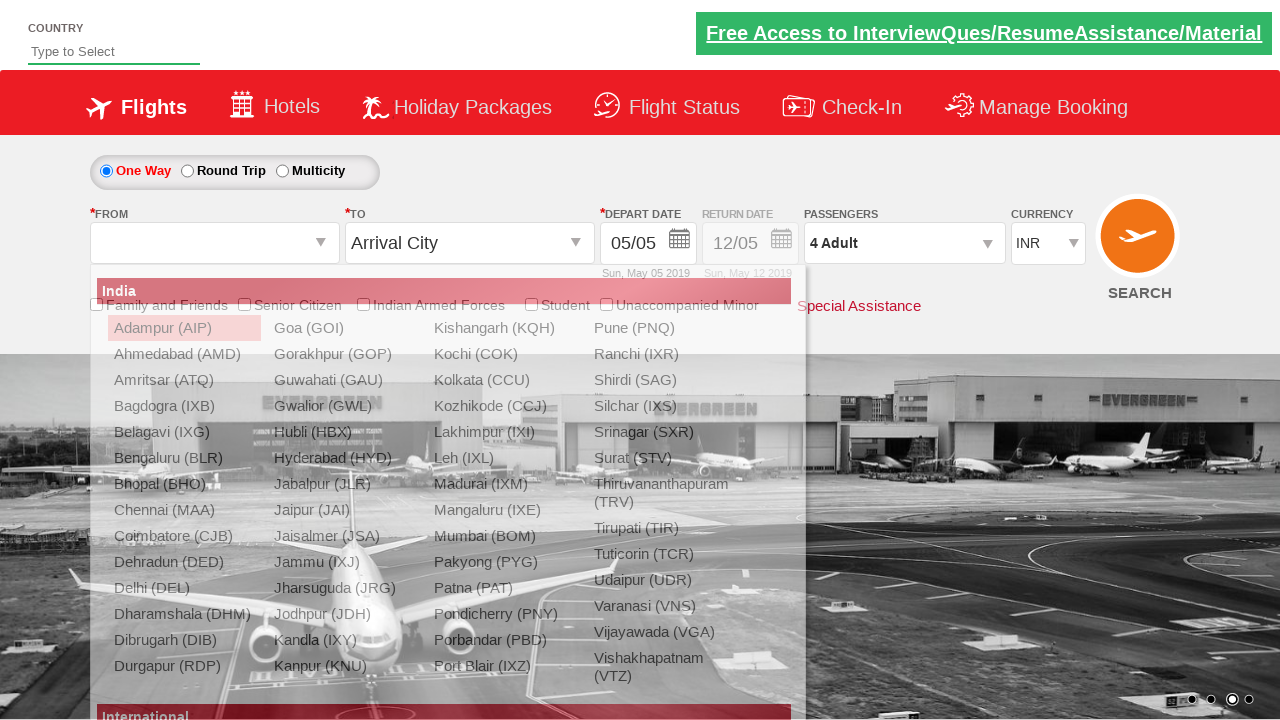

Selected Patna (PAT) as departure city at (504, 588) on a[value='PAT']
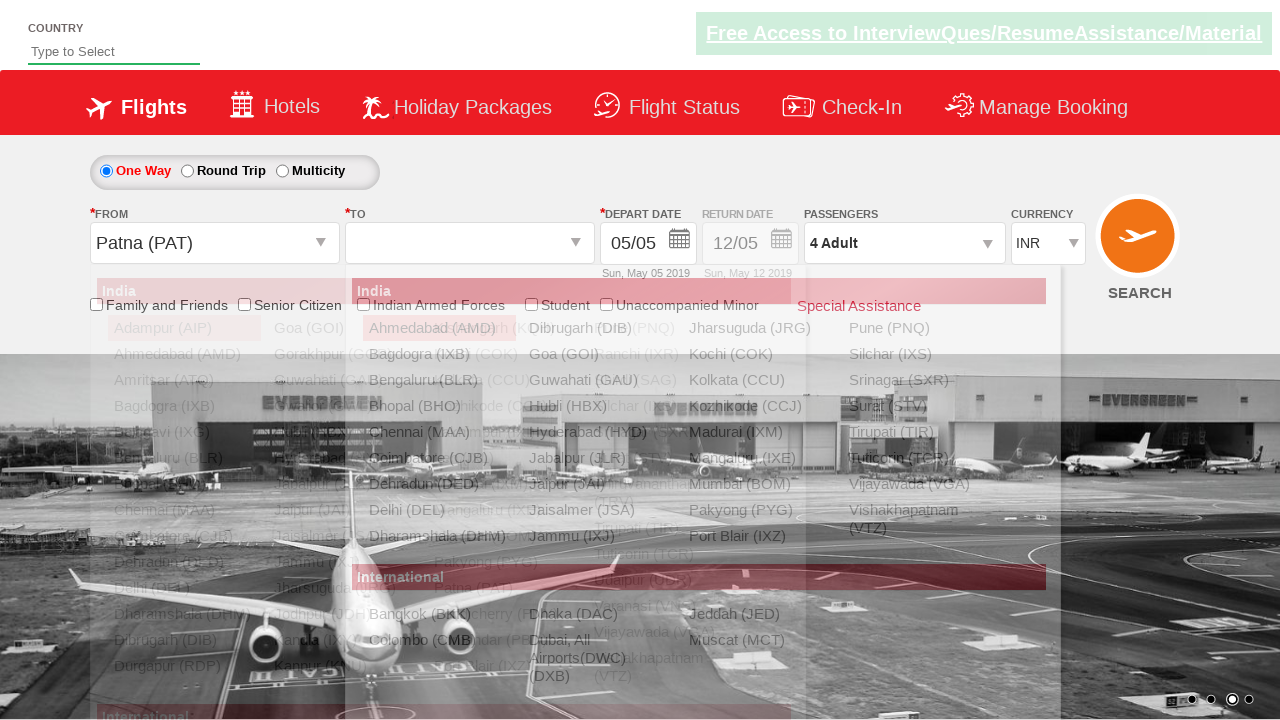

Selected Ahmedabad (AMD) as destination city at (439, 328) on div#glsctl00_mainContent_ddl_destinationStation1_CTNR a[value='AMD']
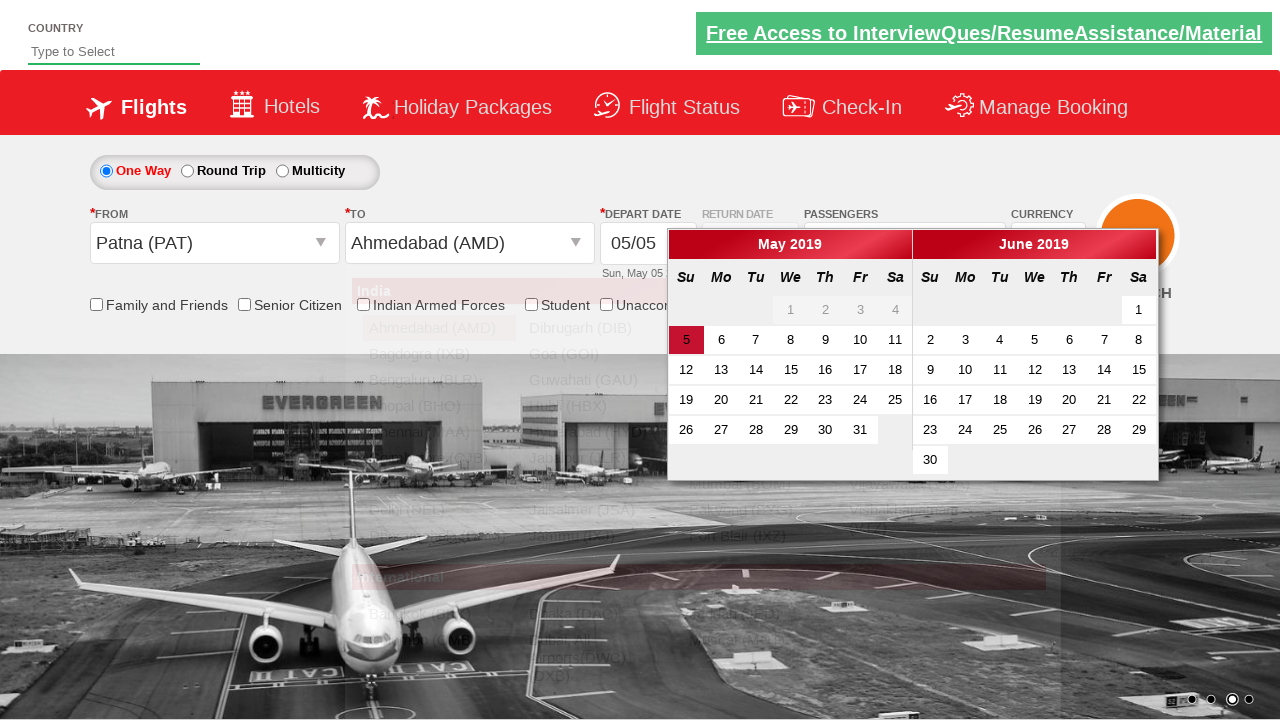

Filled auto-suggest field with 'Ind' on #autosuggest
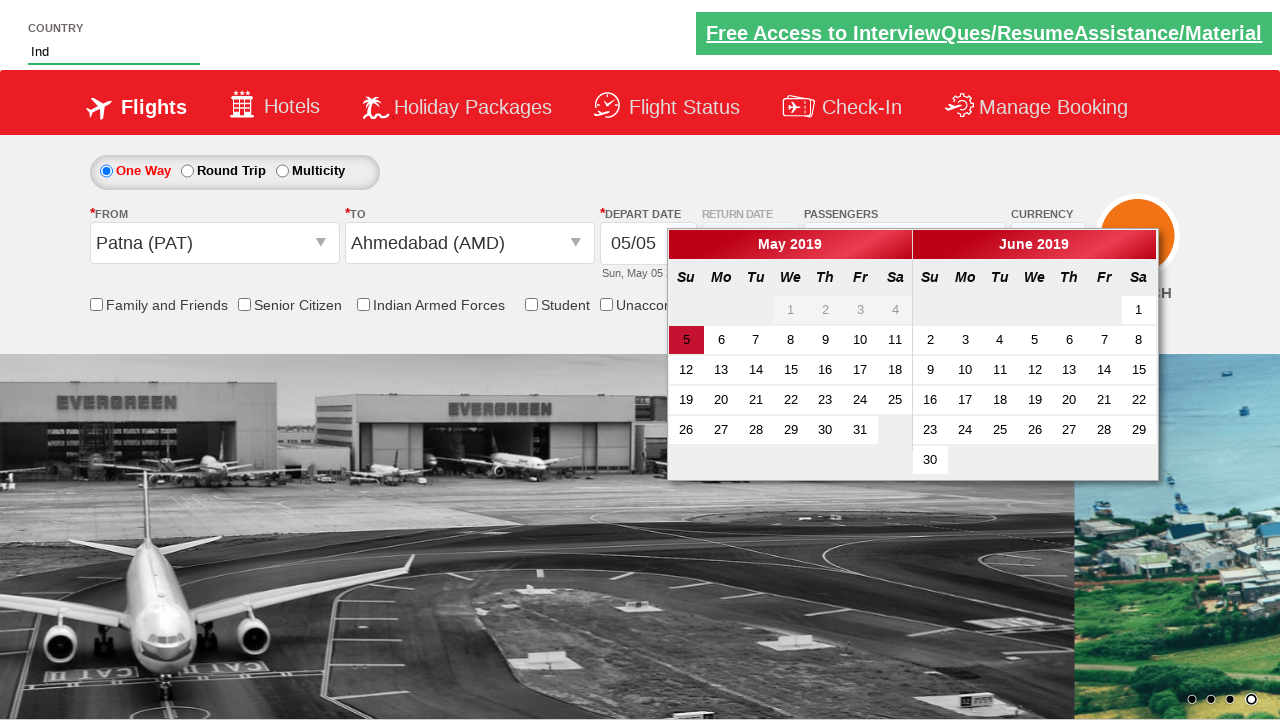

Auto-suggest options loaded
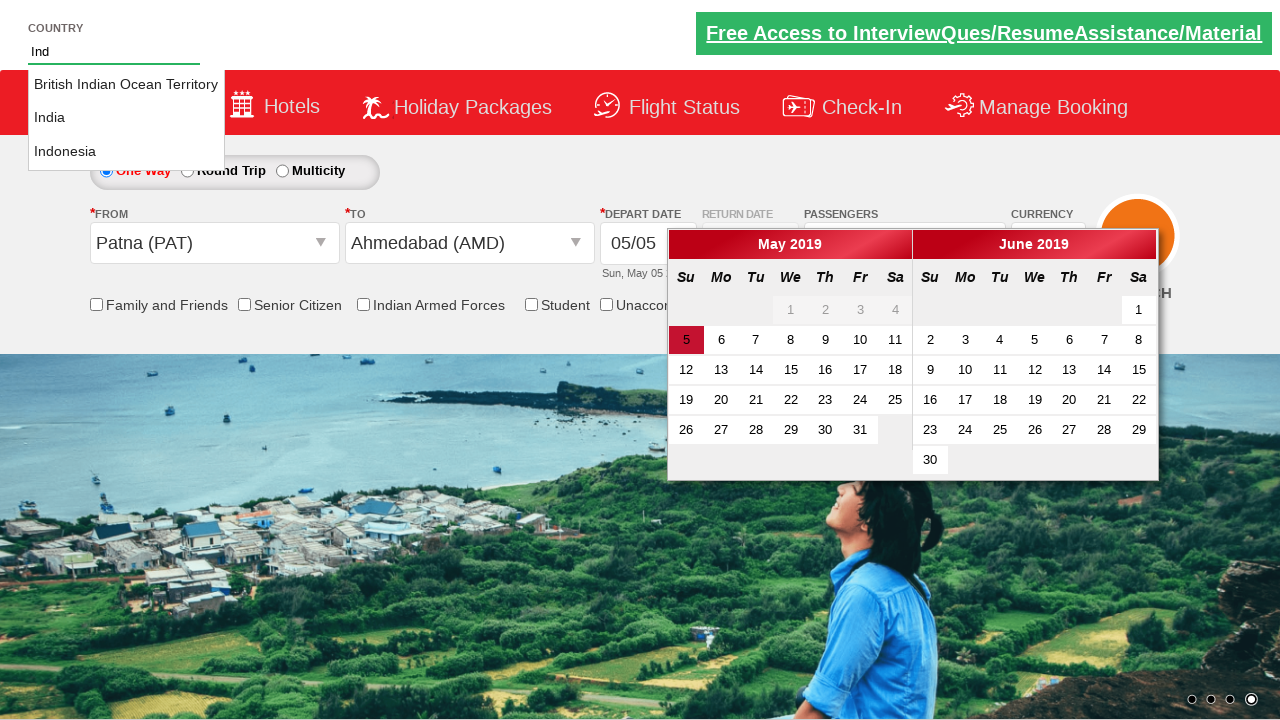

Selected 'India' from auto-suggest options at (126, 118) on li.ui-menu-item a >> nth=1
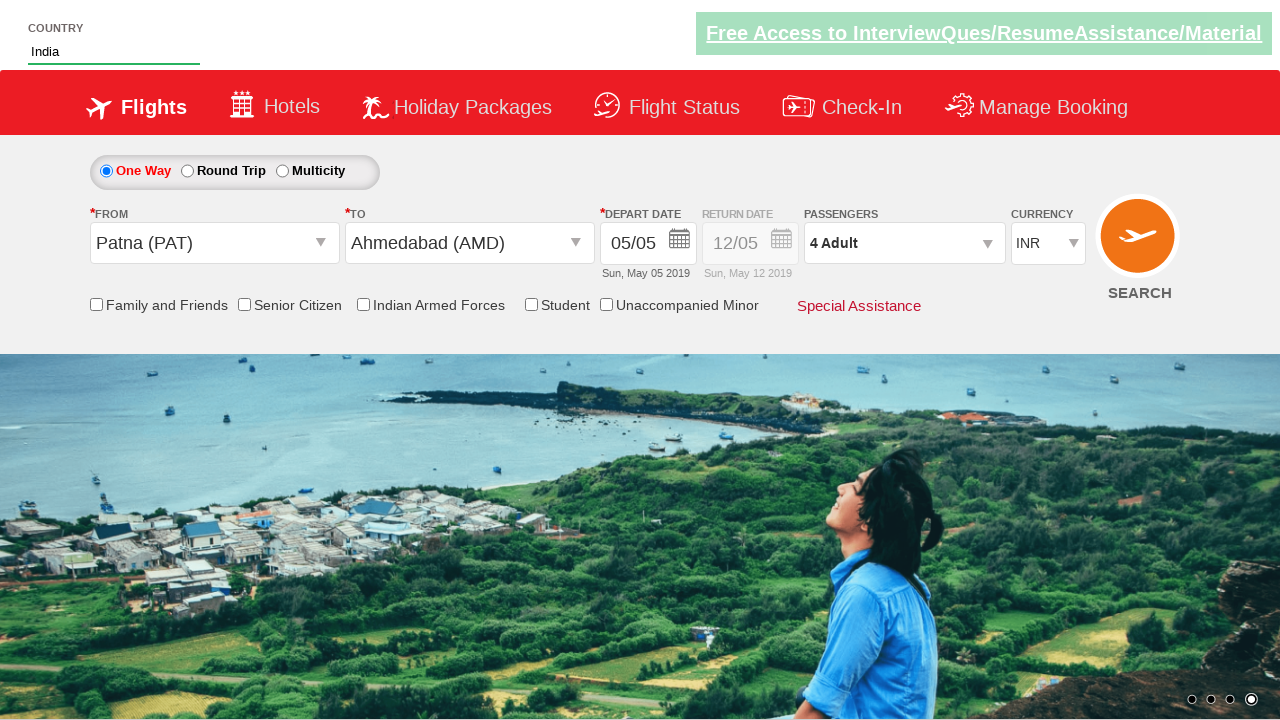

Clicked student discount checkbox at (531, 304) on #ctl00_mainContent_chk_StudentDiscount
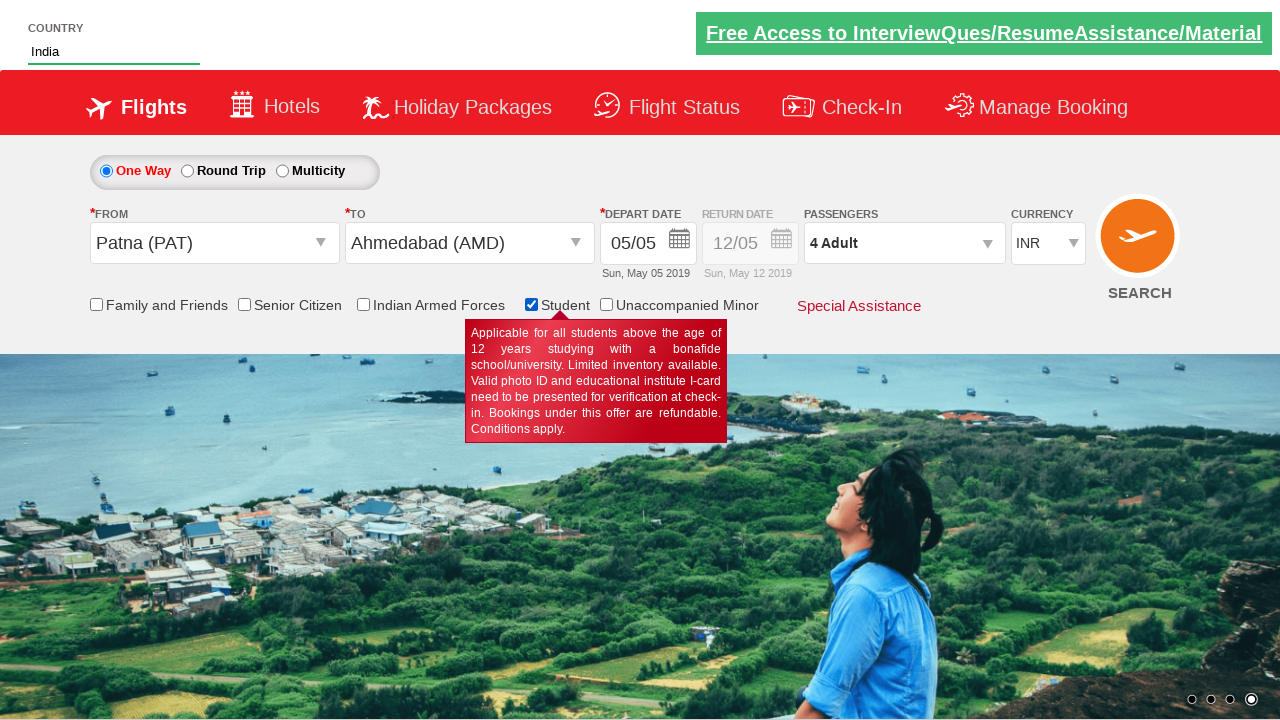

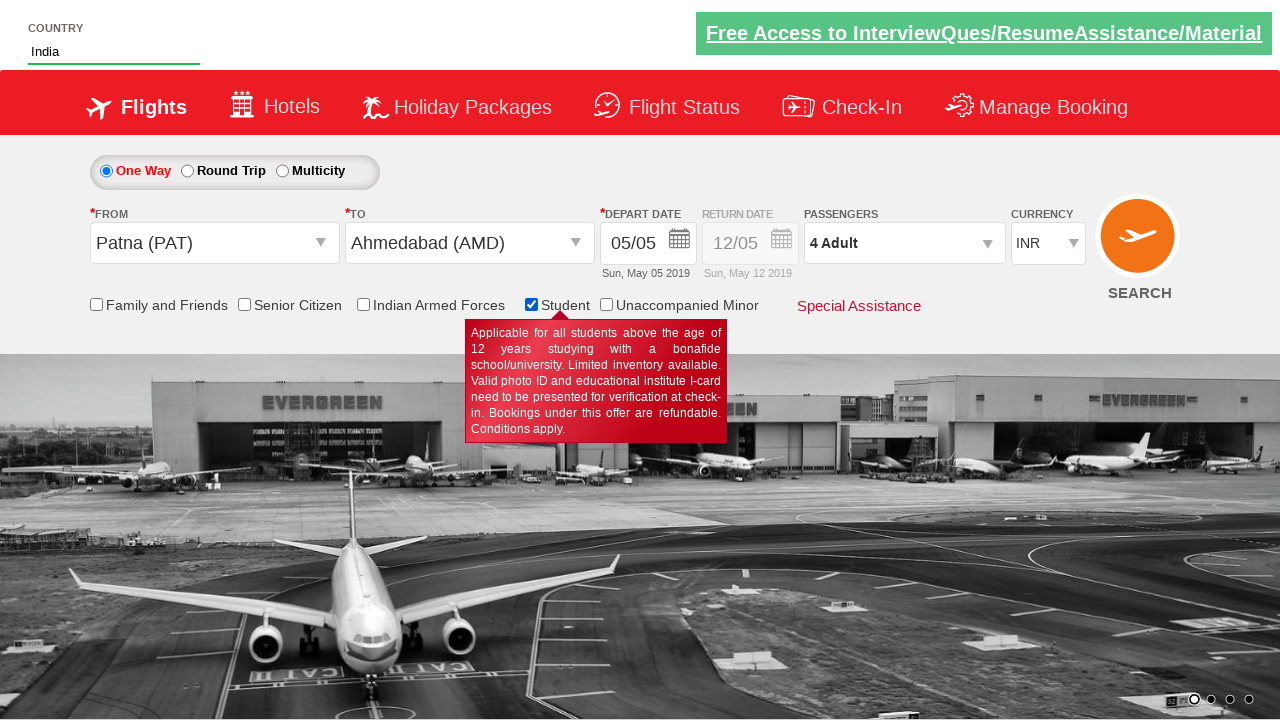